Tests context menu by right-clicking on a designated area and verifying alert appears

Starting URL: https://the-internet.herokuapp.com/

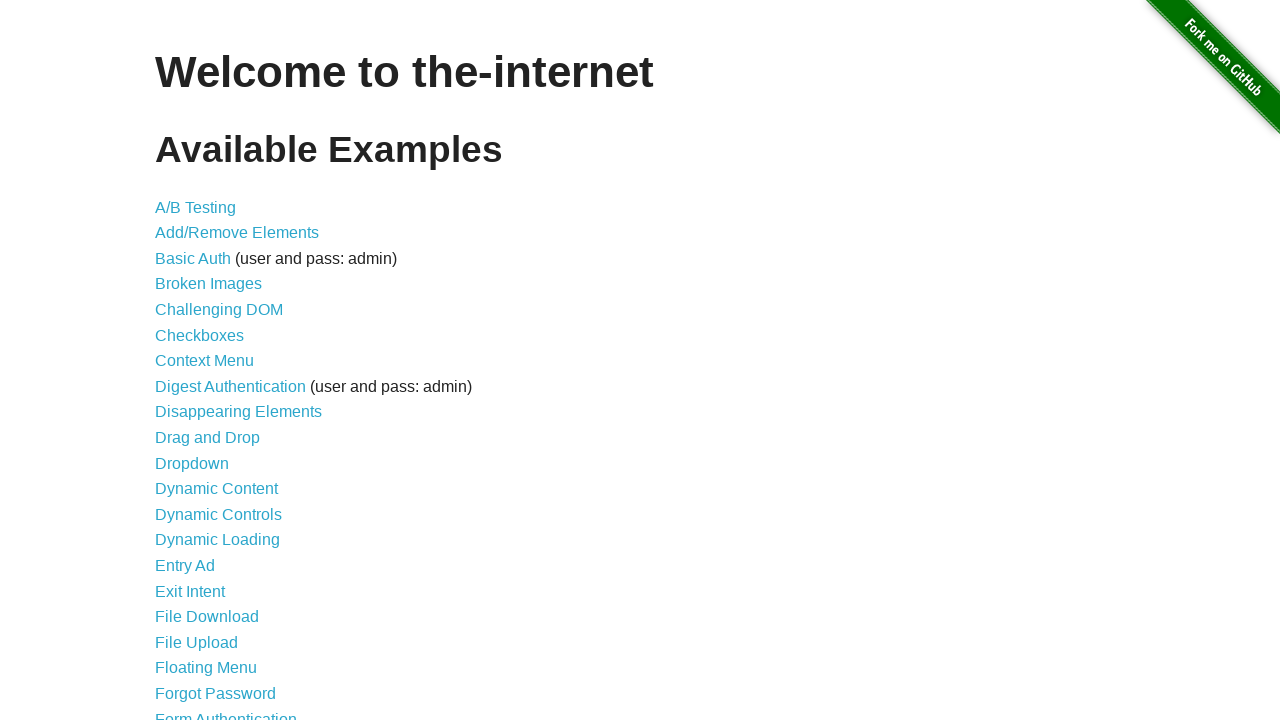

Clicked on Context Menu link at (204, 361) on a:has-text('Context Menu')
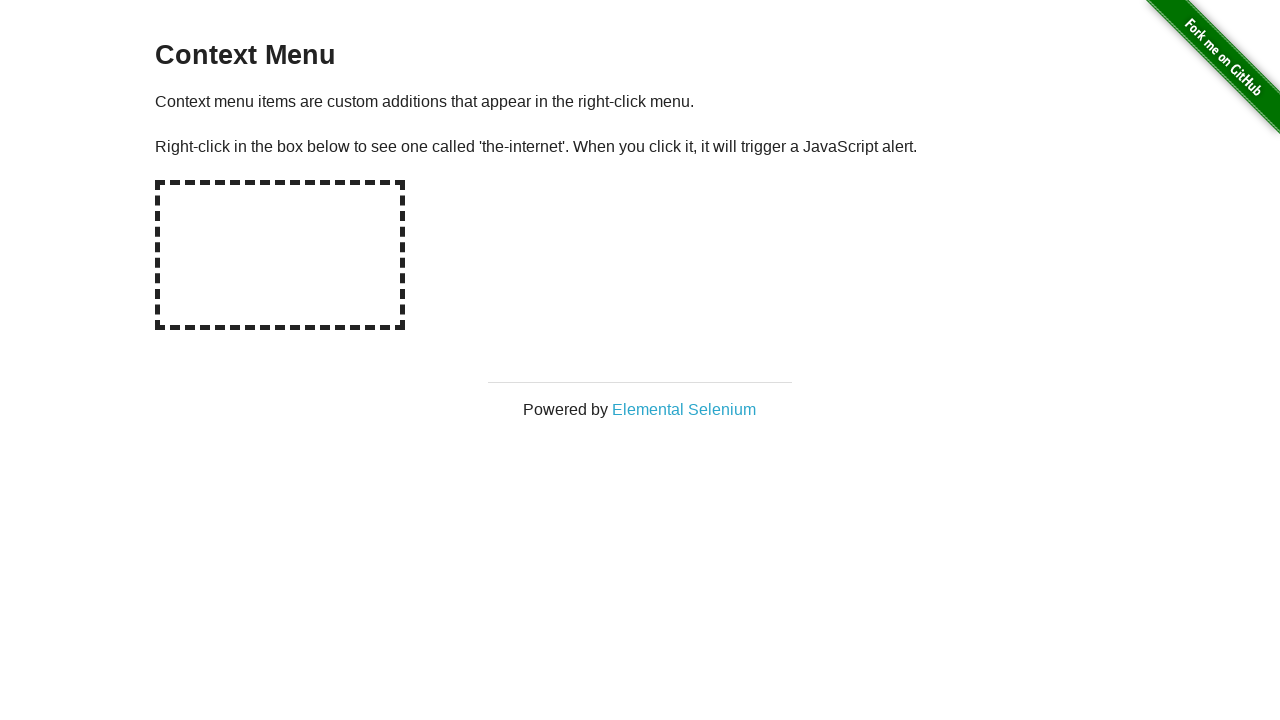

Right-clicked on the hot spot area at (280, 255) on #hot-spot
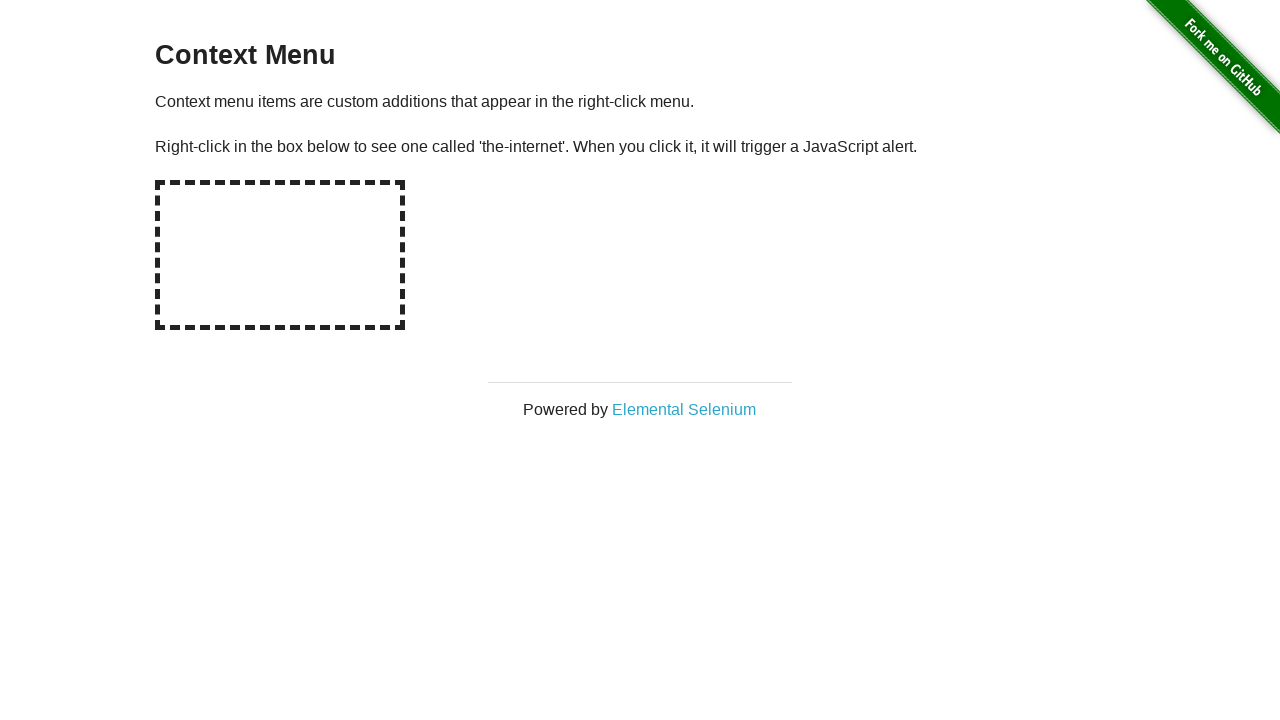

Retrieved alert text from window object
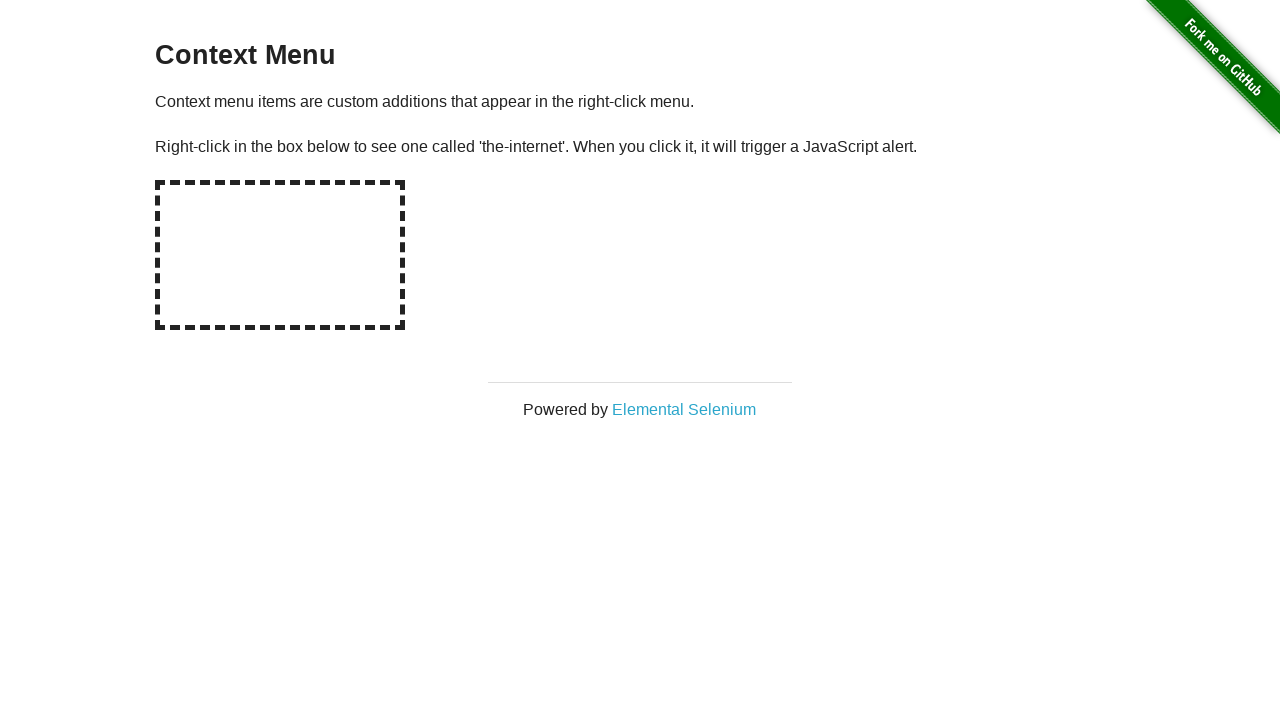

Set up dialog handler to accept alerts
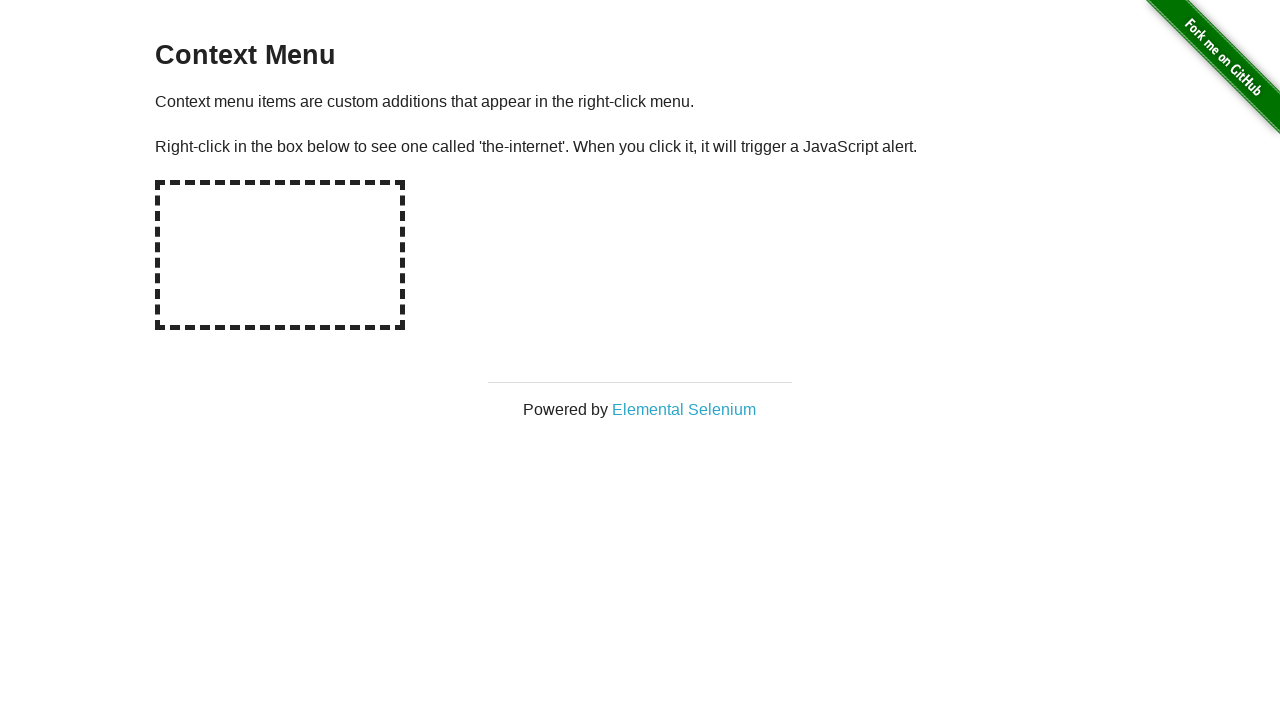

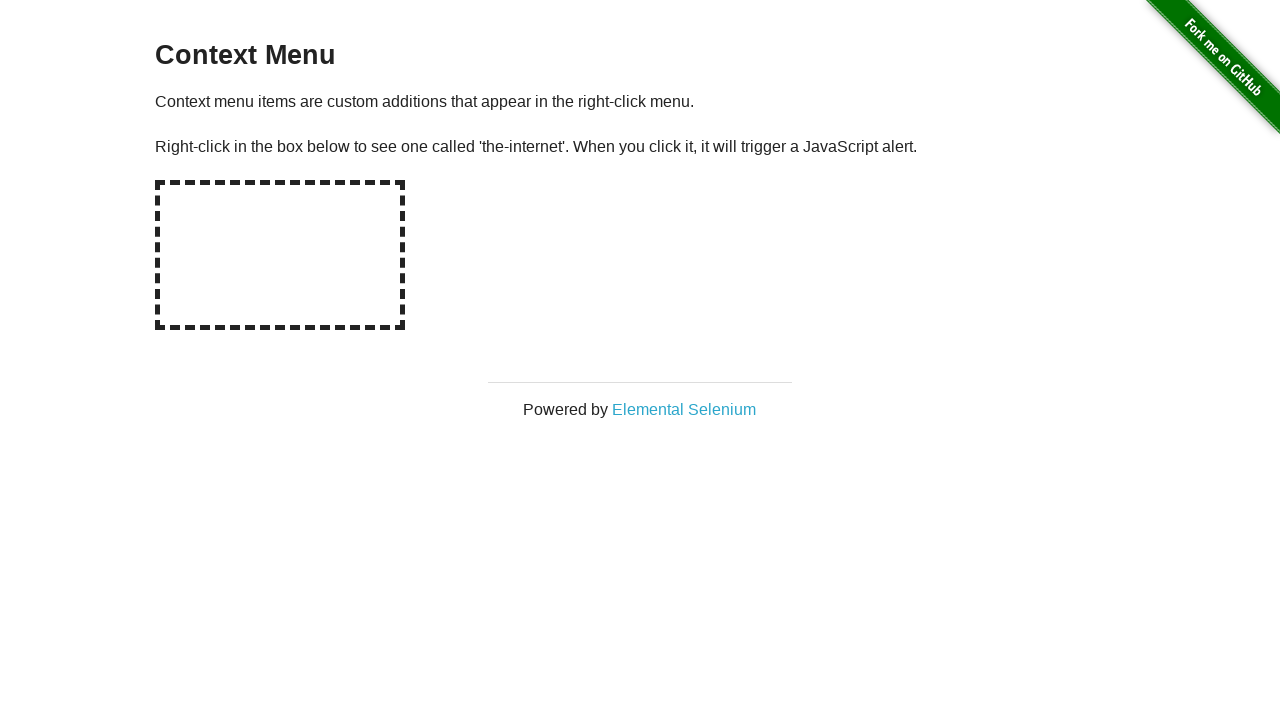